Tests entering text in a JavaScript prompt dialog by clicking the third button, entering a name, and verifying it appears in the result

Starting URL: https://the-internet.herokuapp.com/javascript_alerts

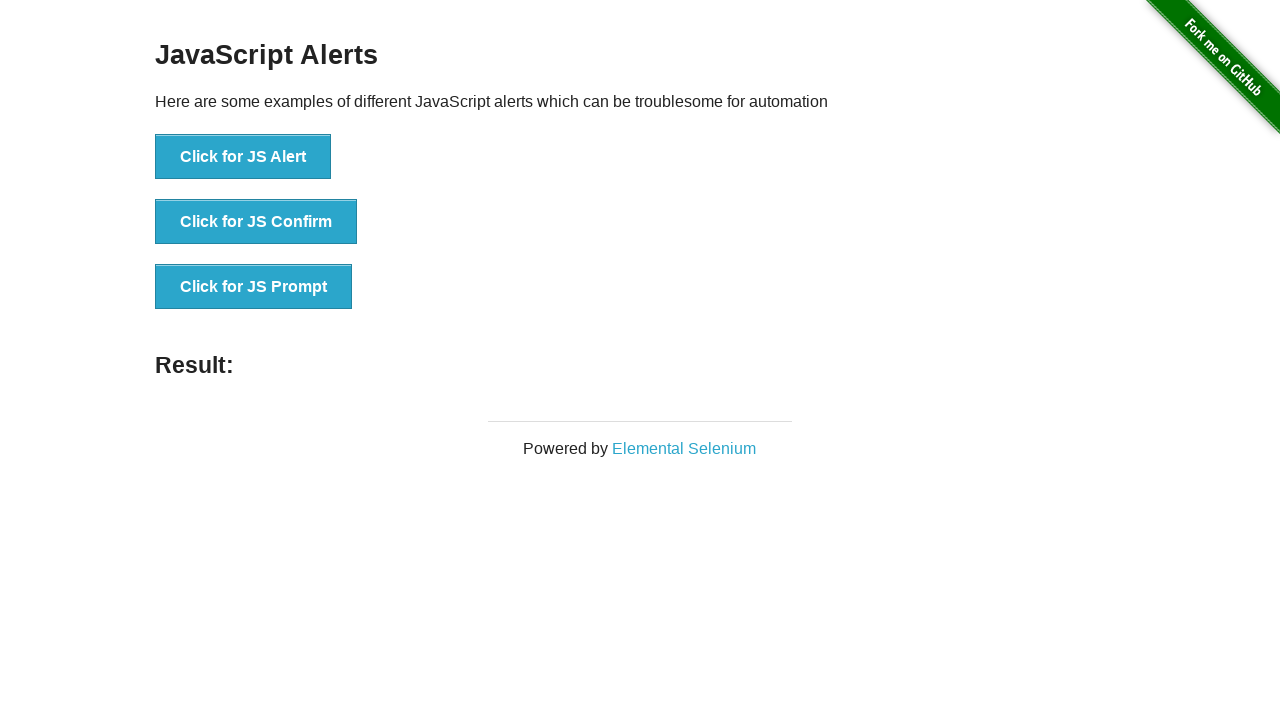

Set up dialog handler to accept prompt with 'John Smith'
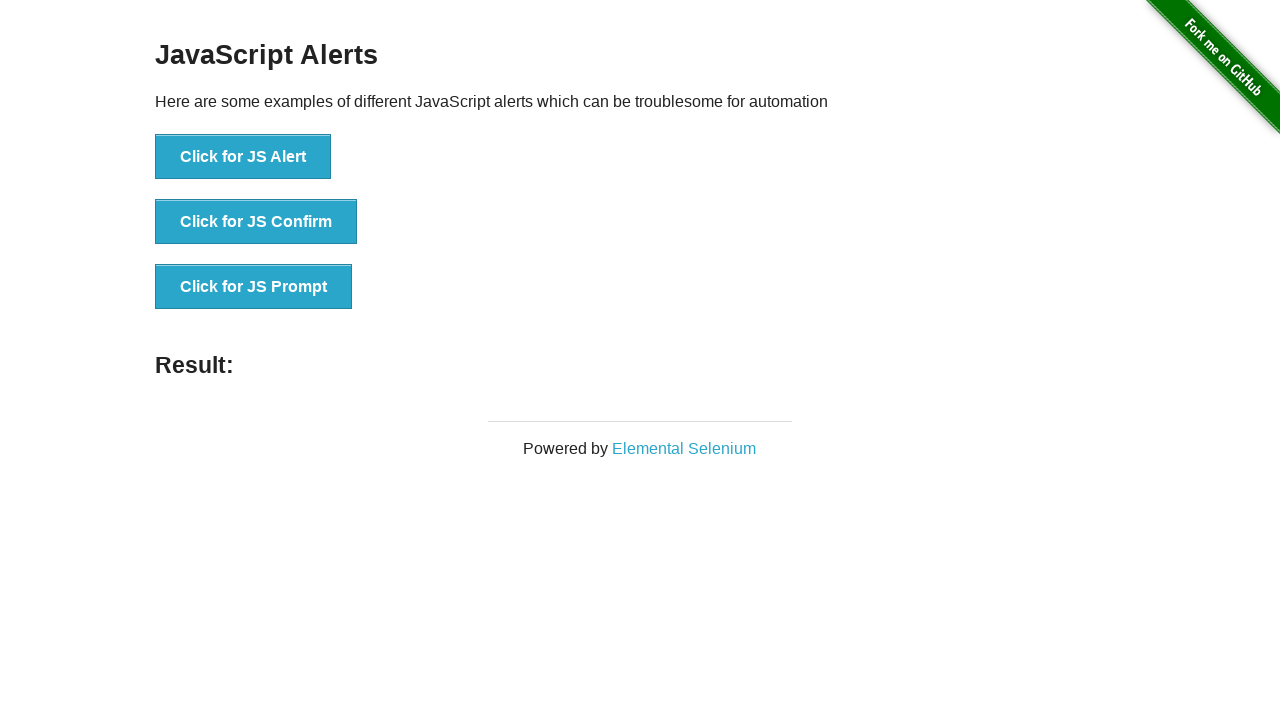

Clicked the 'Click for JS Prompt' button to trigger JavaScript prompt dialog at (254, 287) on text='Click for JS Prompt'
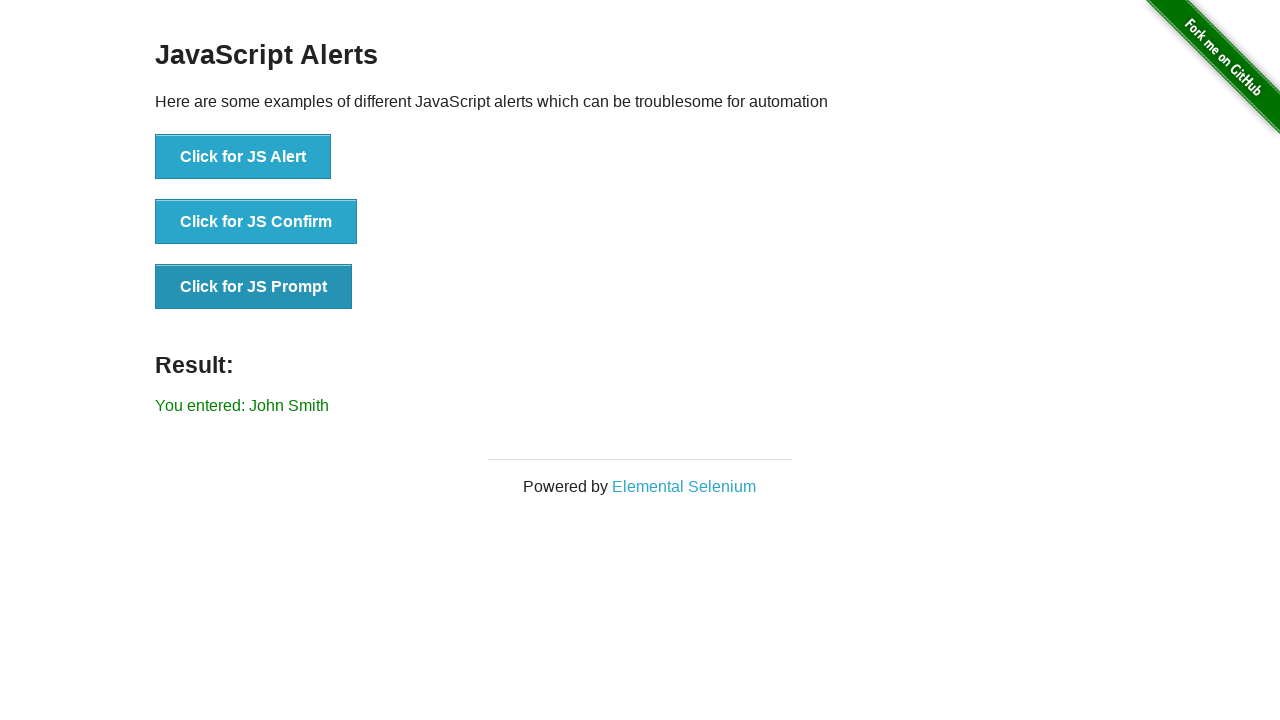

Retrieved result text from #result element
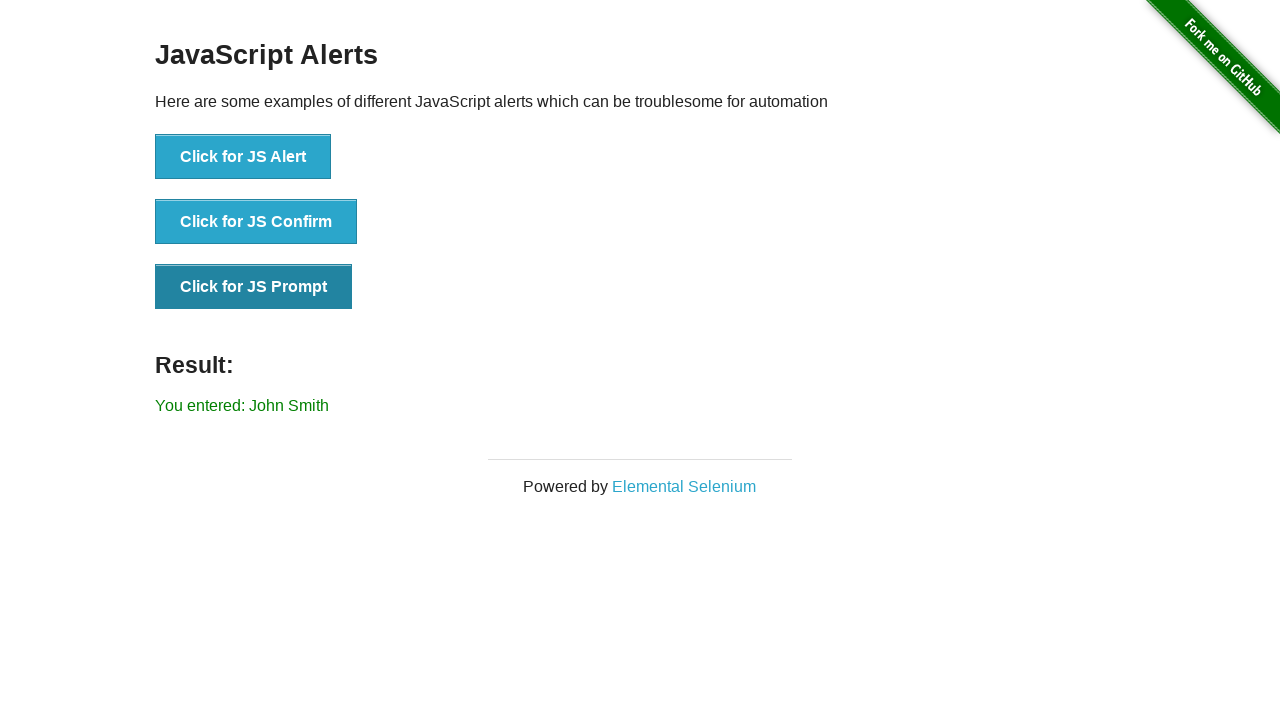

Verified that 'John Smith' appears in the result message
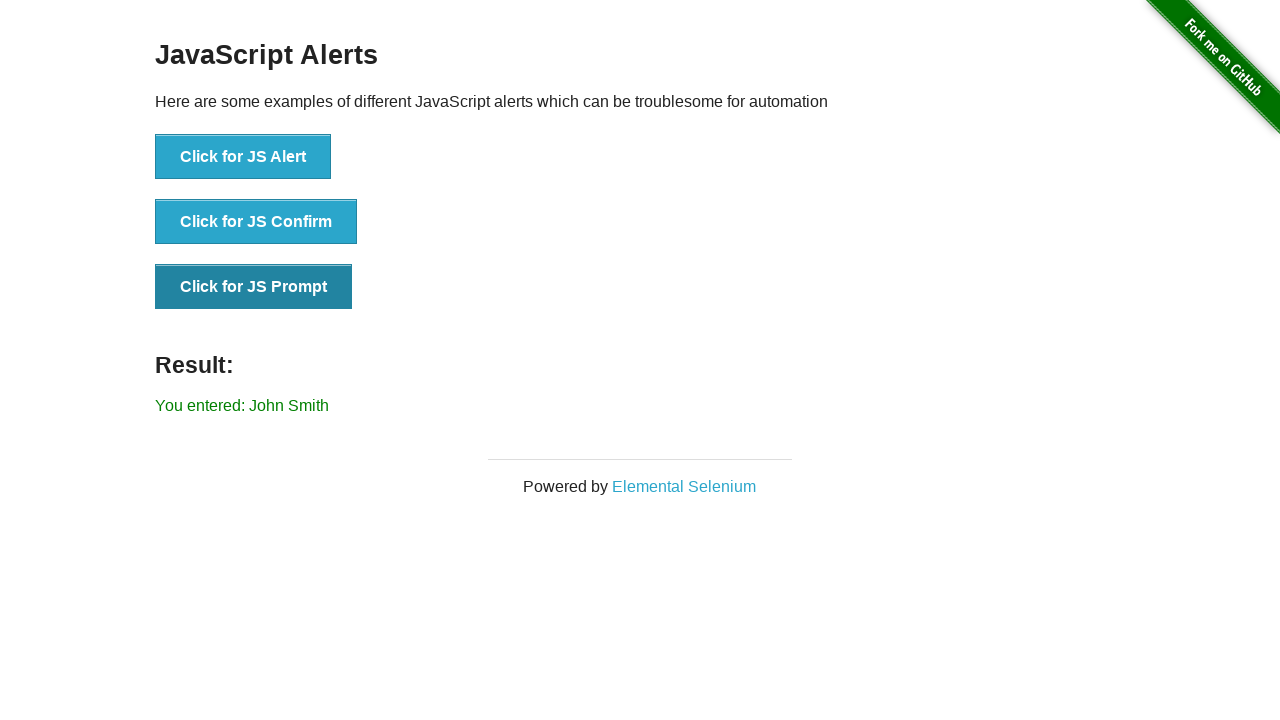

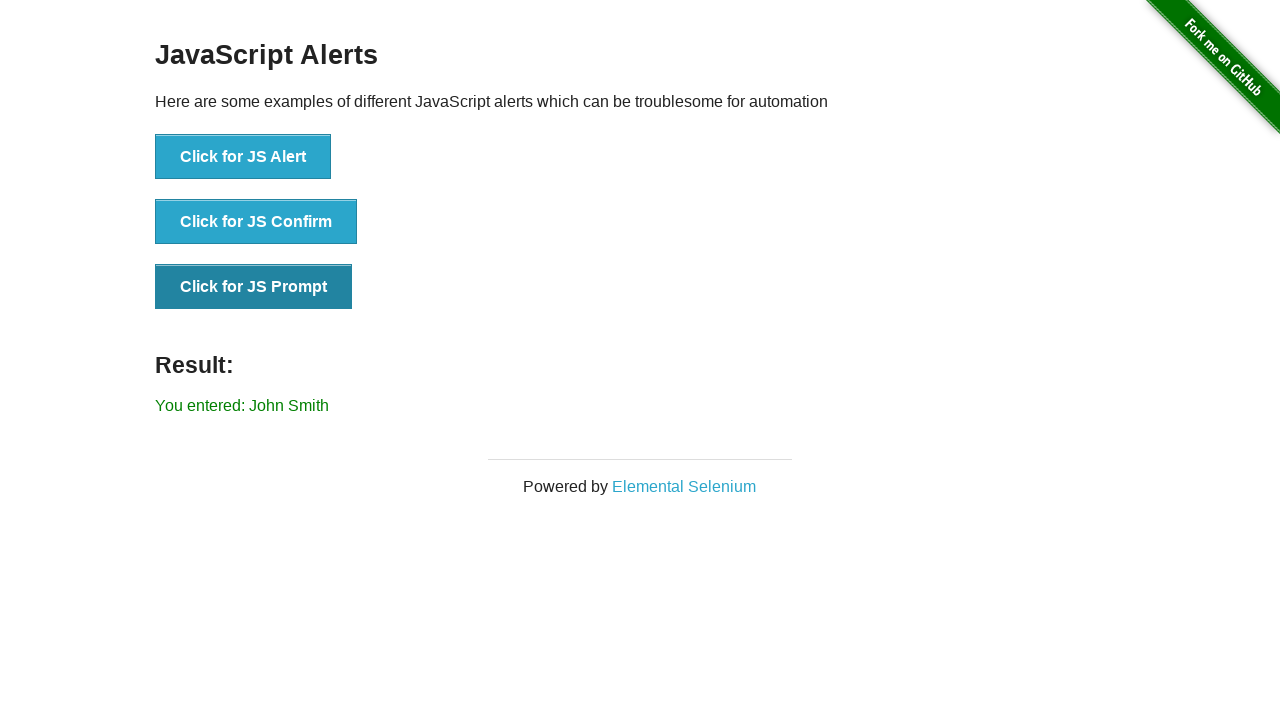